Tests handling of an entry ad modal popup by waiting for it to appear and then closing it

Starting URL: http://the-internet.herokuapp.com/entry_ad

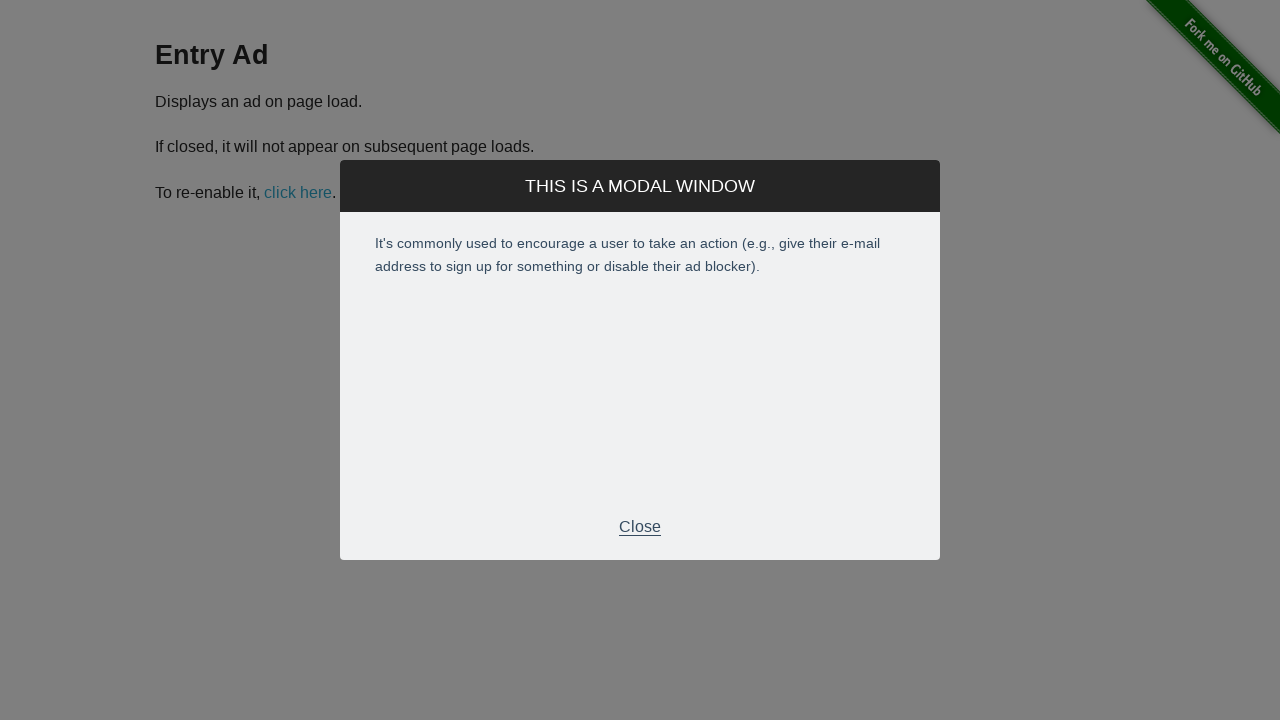

Entry ad modal appeared and became visible
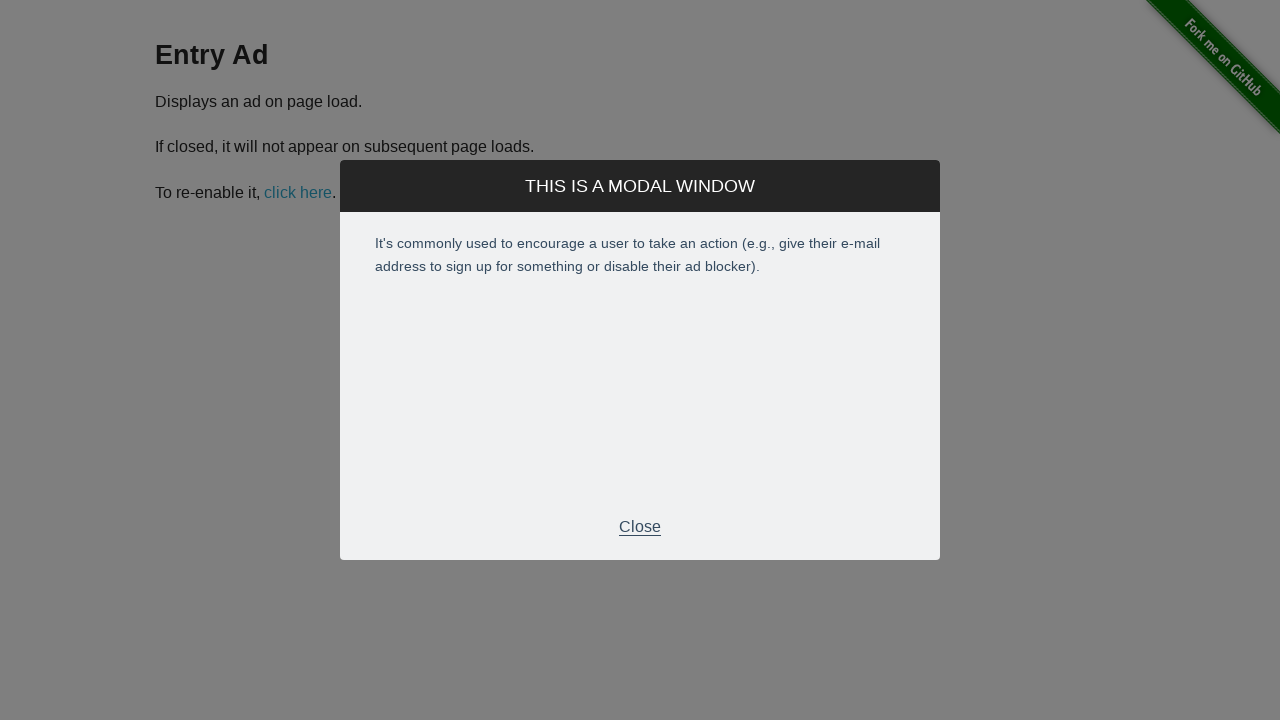

Clicked close button to dismiss the entry ad modal at (640, 527) on div.modal-footer p
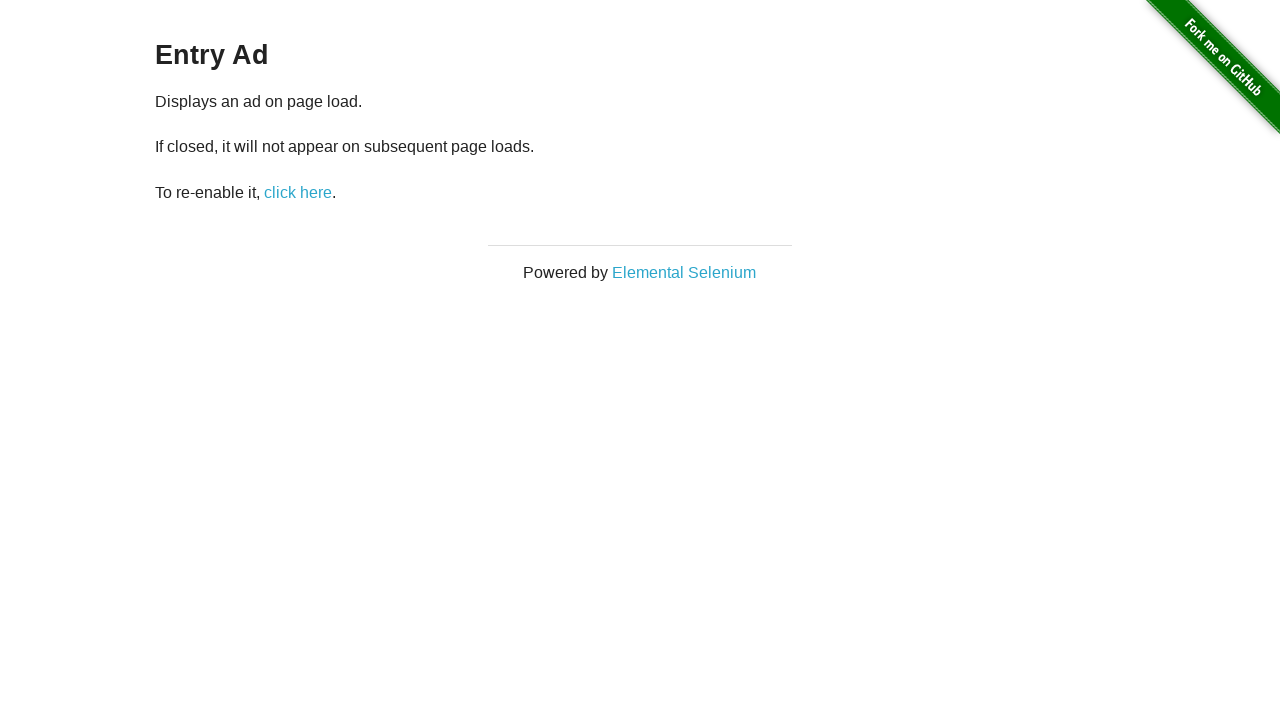

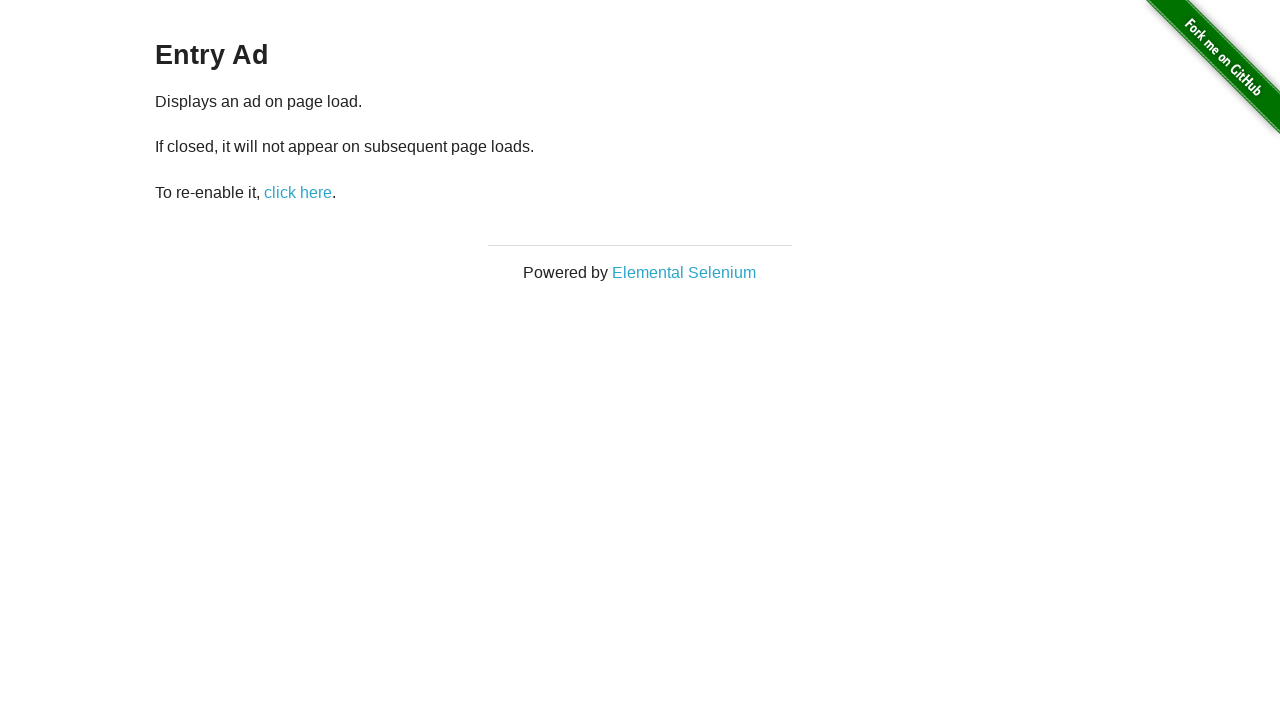